Tests the confirmation alert by clicking the confirm button, dismissing the alert, and verifying the cancel result is displayed

Starting URL: https://demoqa.com/alerts

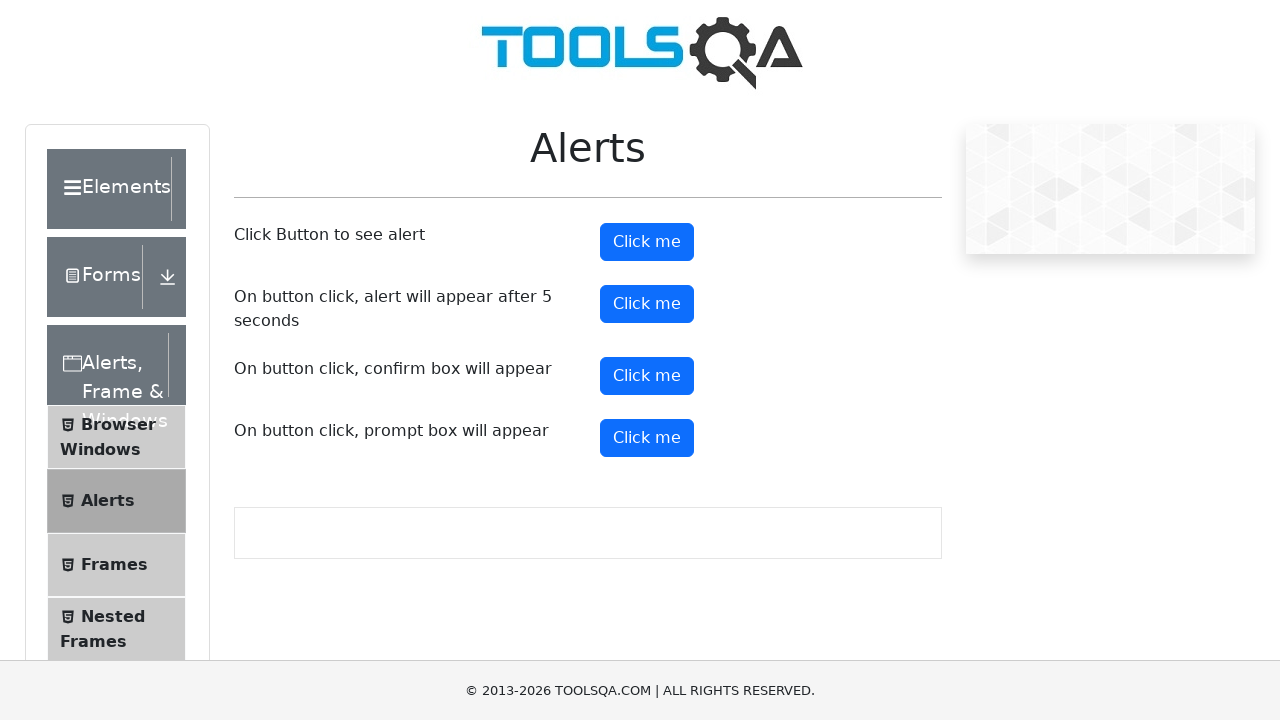

Set up dialog handler to dismiss confirmation alerts
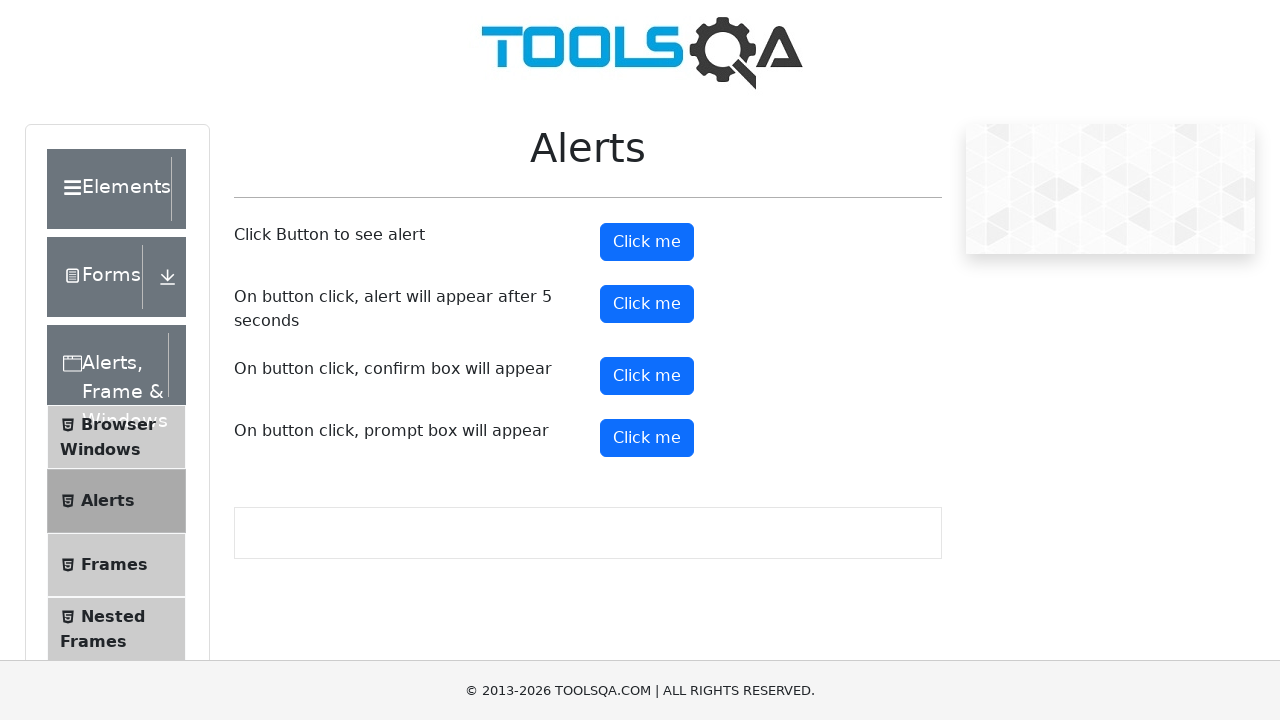

Clicked the confirm button to trigger the confirmation alert at (647, 376) on #confirmButton
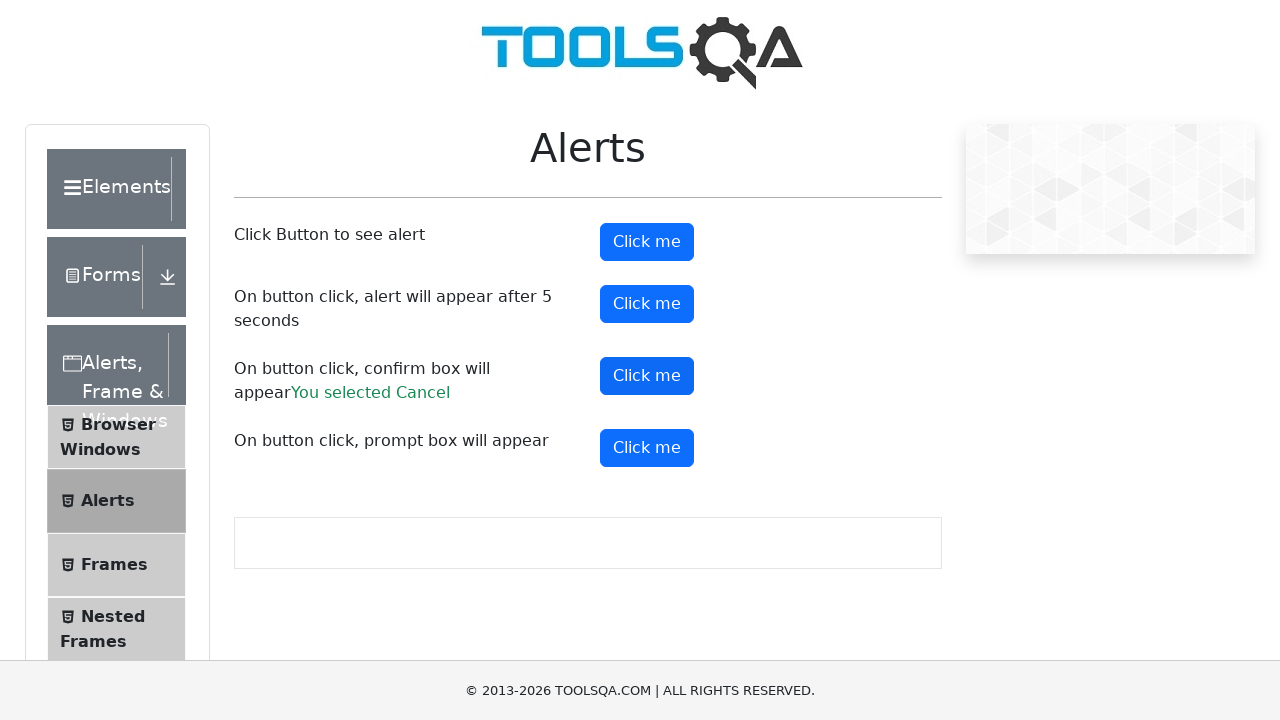

Confirmation result element appeared after dismissing the alert
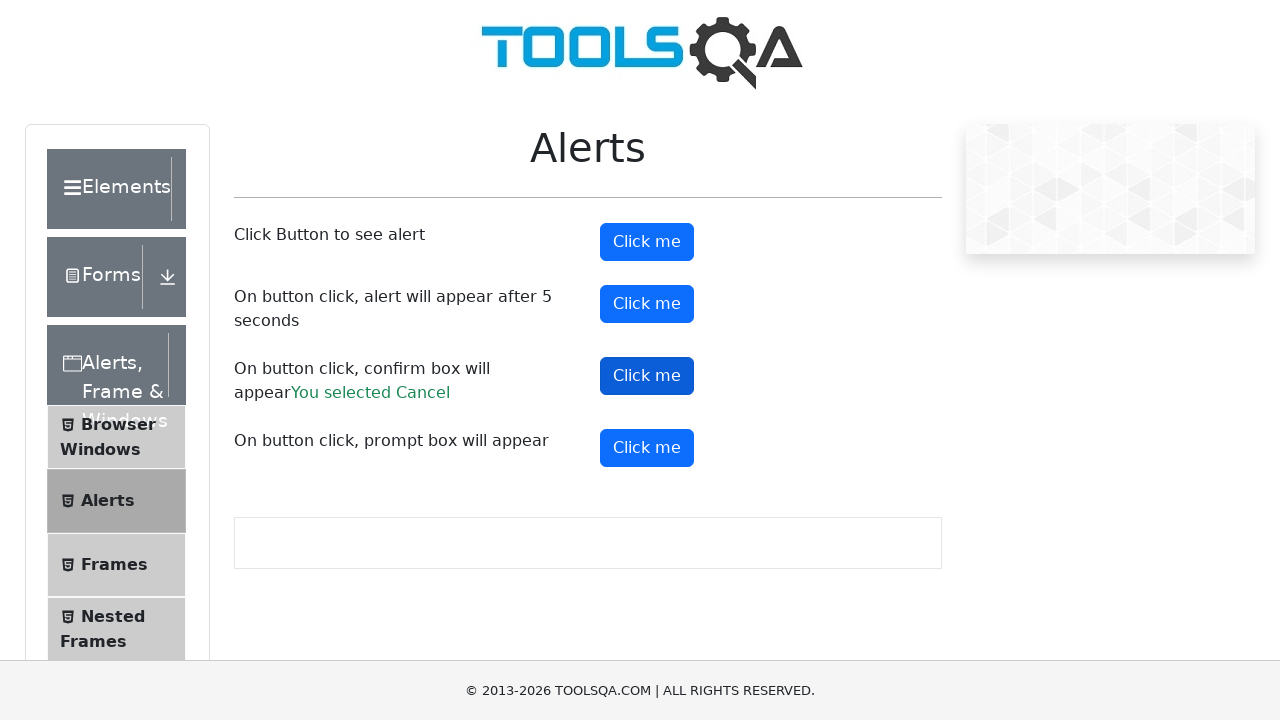

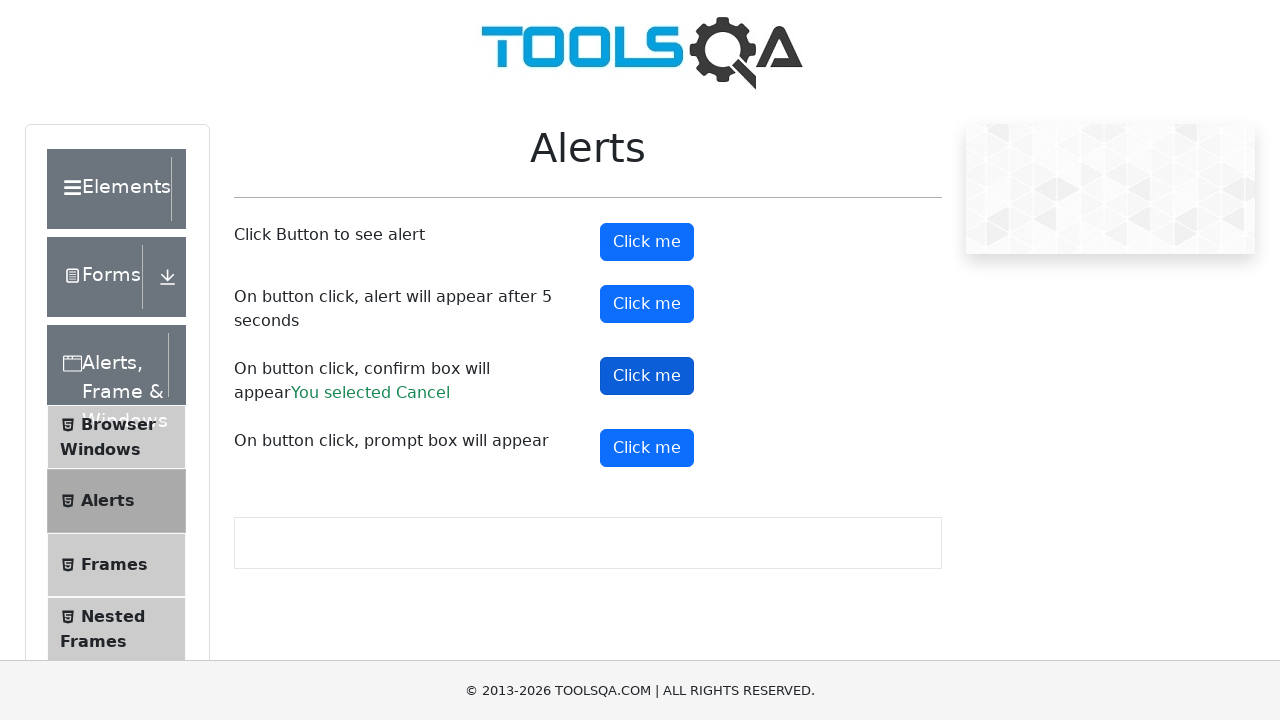